Demonstrates right-click (context click) functionality on a navigation menu element on the jQuery UI droppable demo page.

Starting URL: https://jqueryui.com/droppable/

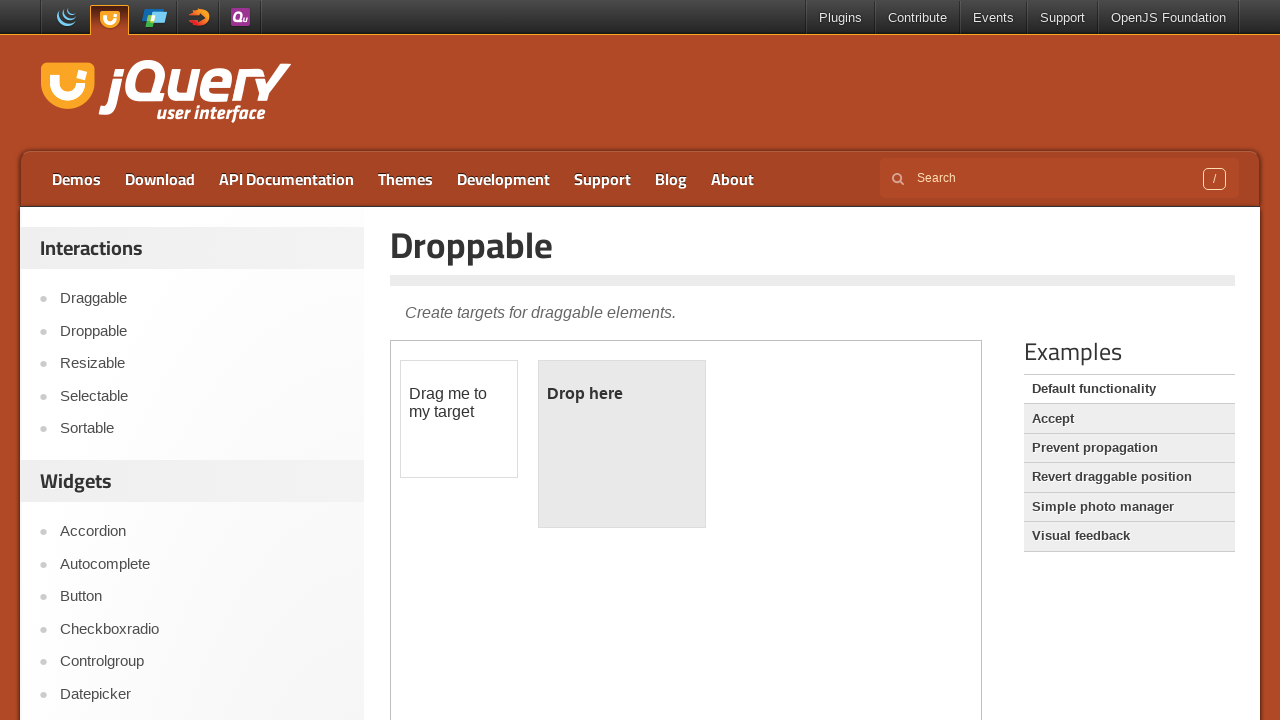

Navigated to jQuery UI droppable demo page
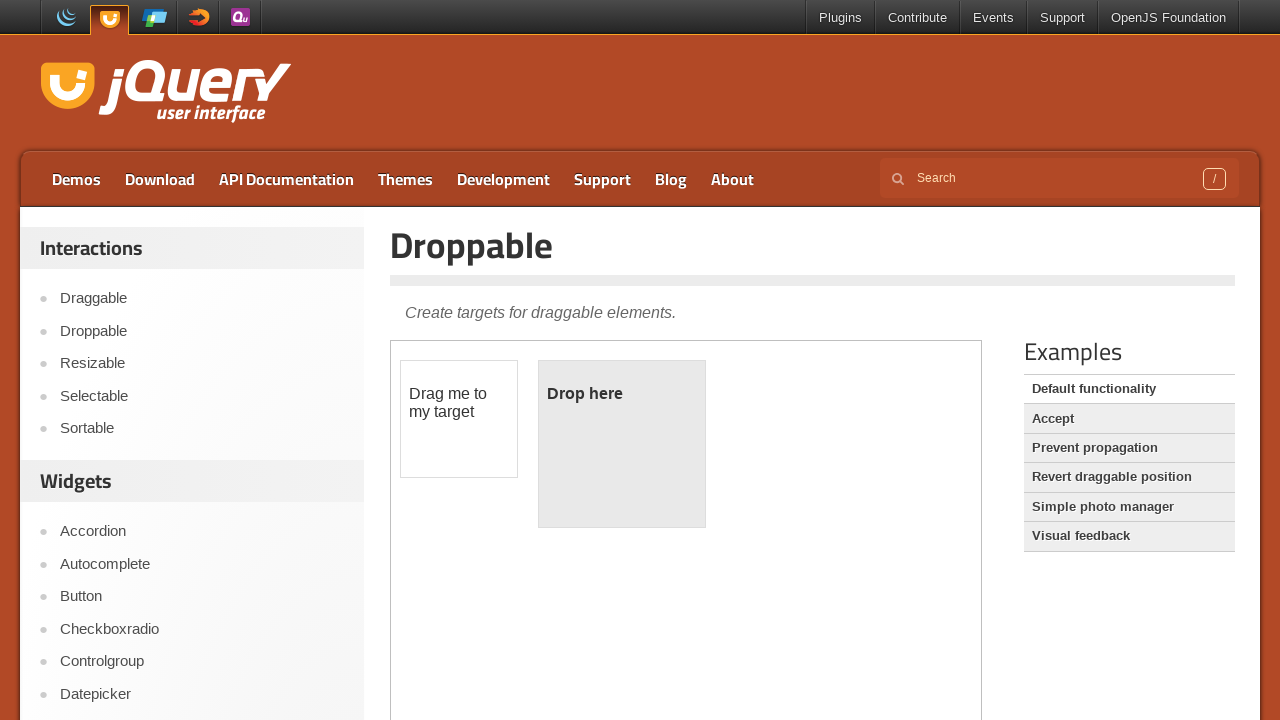

Right-clicked on the third menu item in top navigation at (286, 179) on //ul[@id='menu-top']/li[3]/a
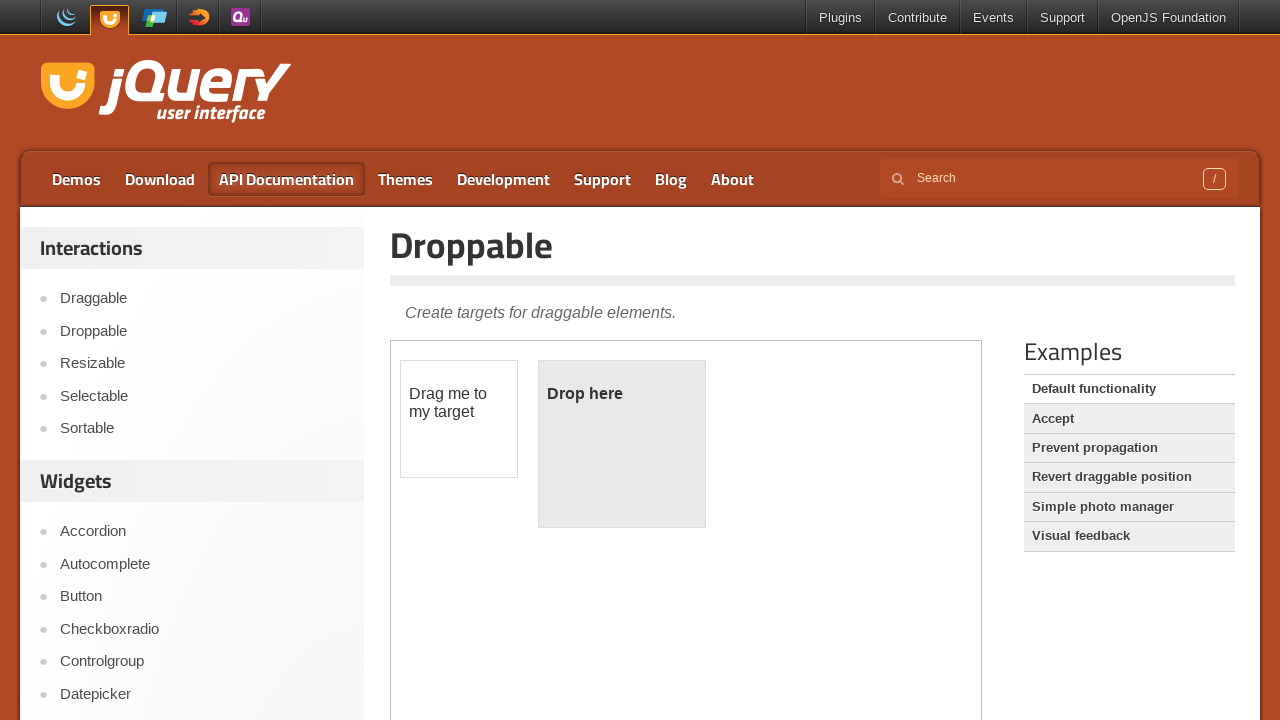

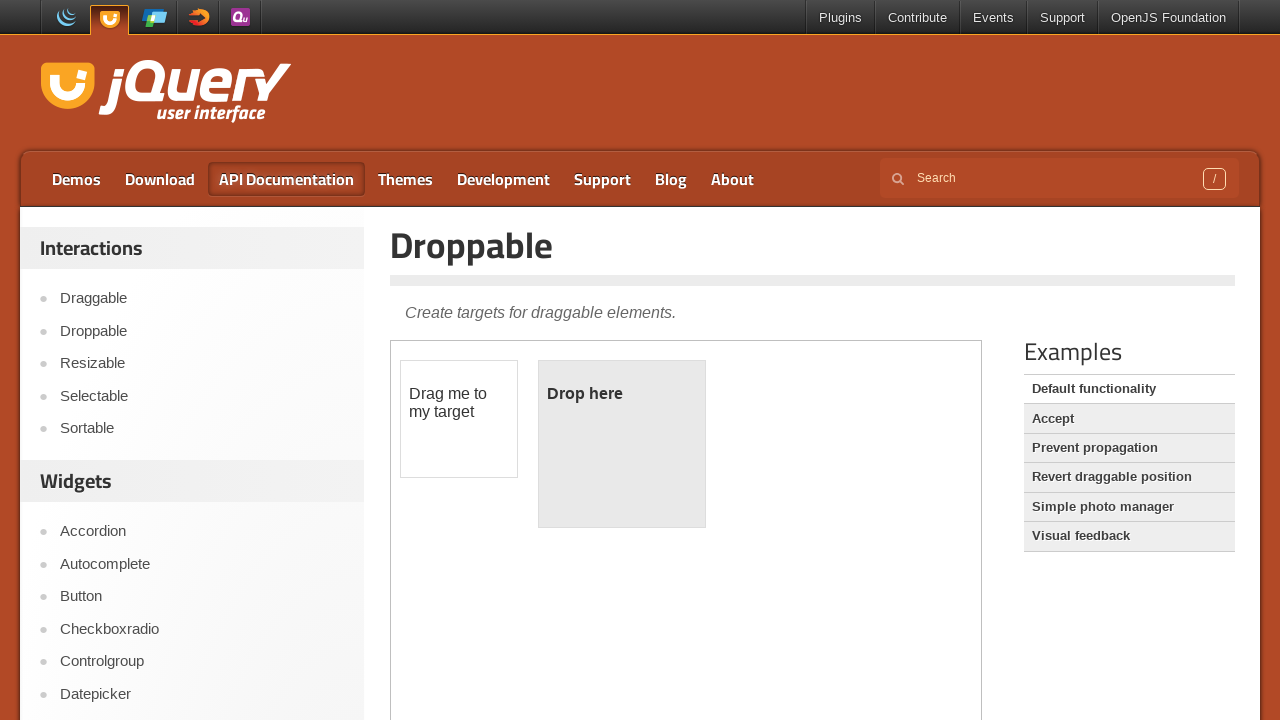